Tests various WebElement properties and methods including getting element attributes, interacting with form fields, and finding nested elements

Starting URL: http://sahitest.com/demo/linkTest.htm

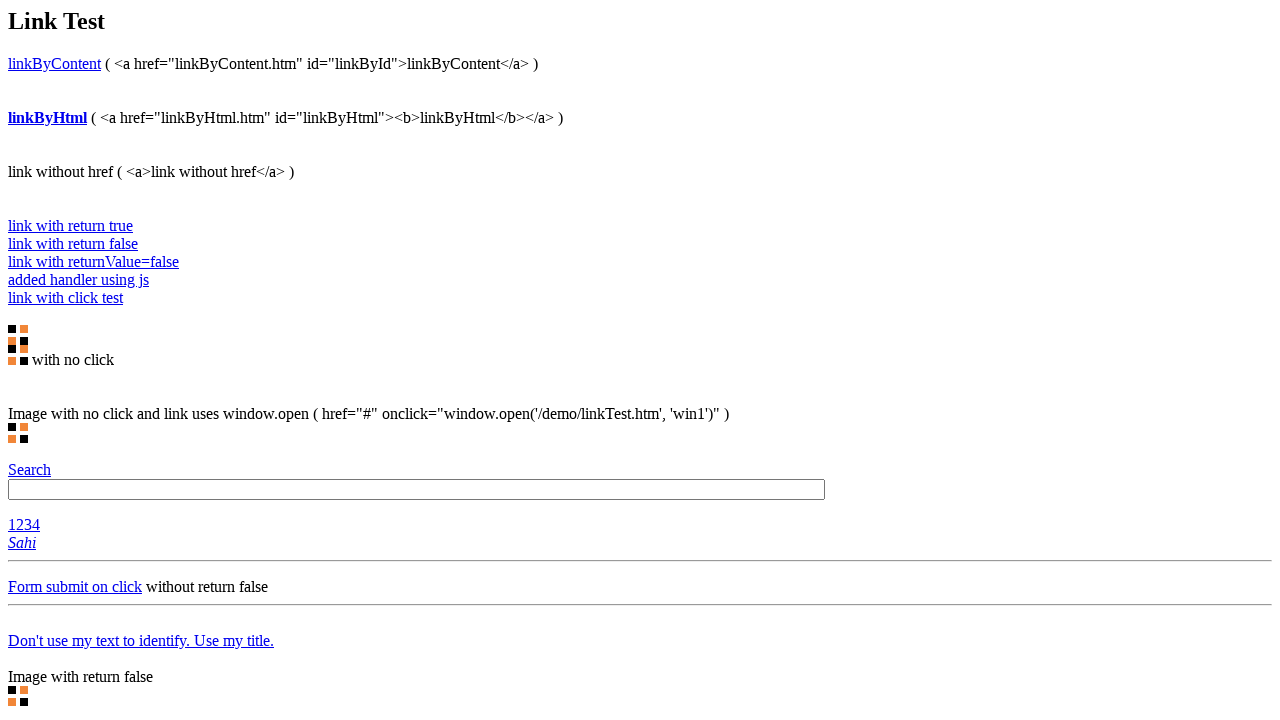

Located main input element with ID 't1'
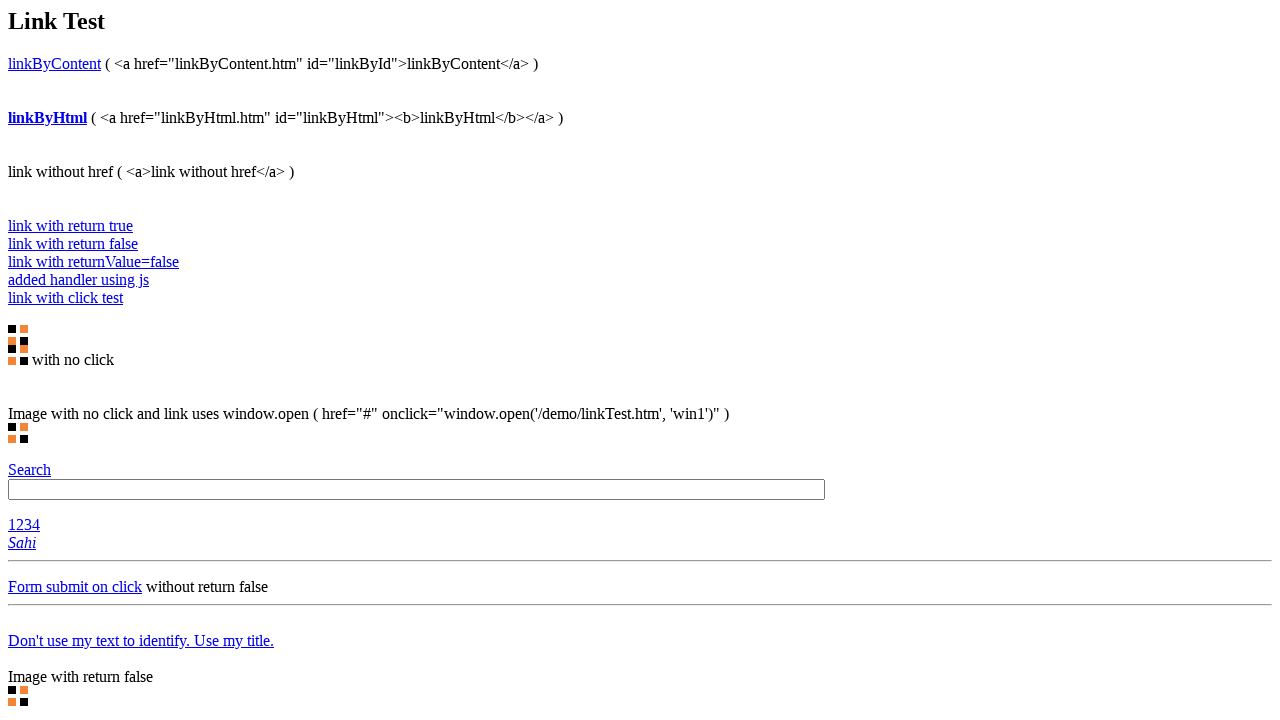

Evaluated tag name of element
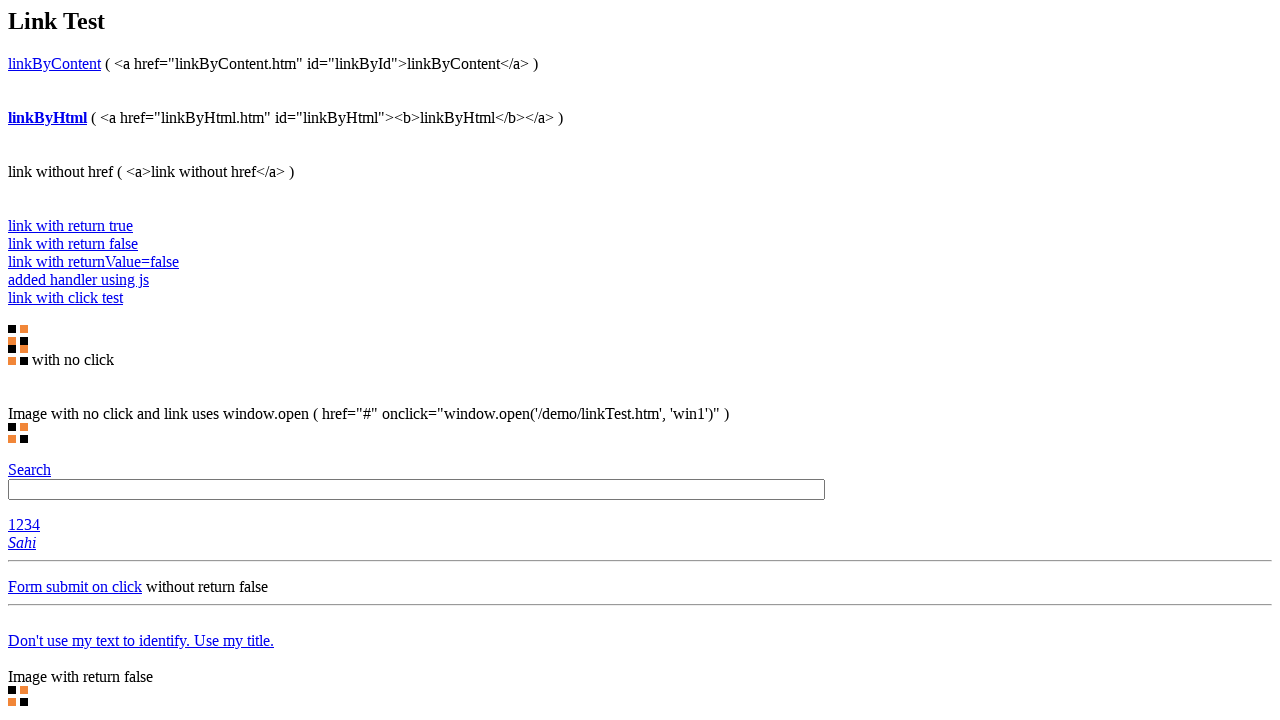

Retrieved text content of element
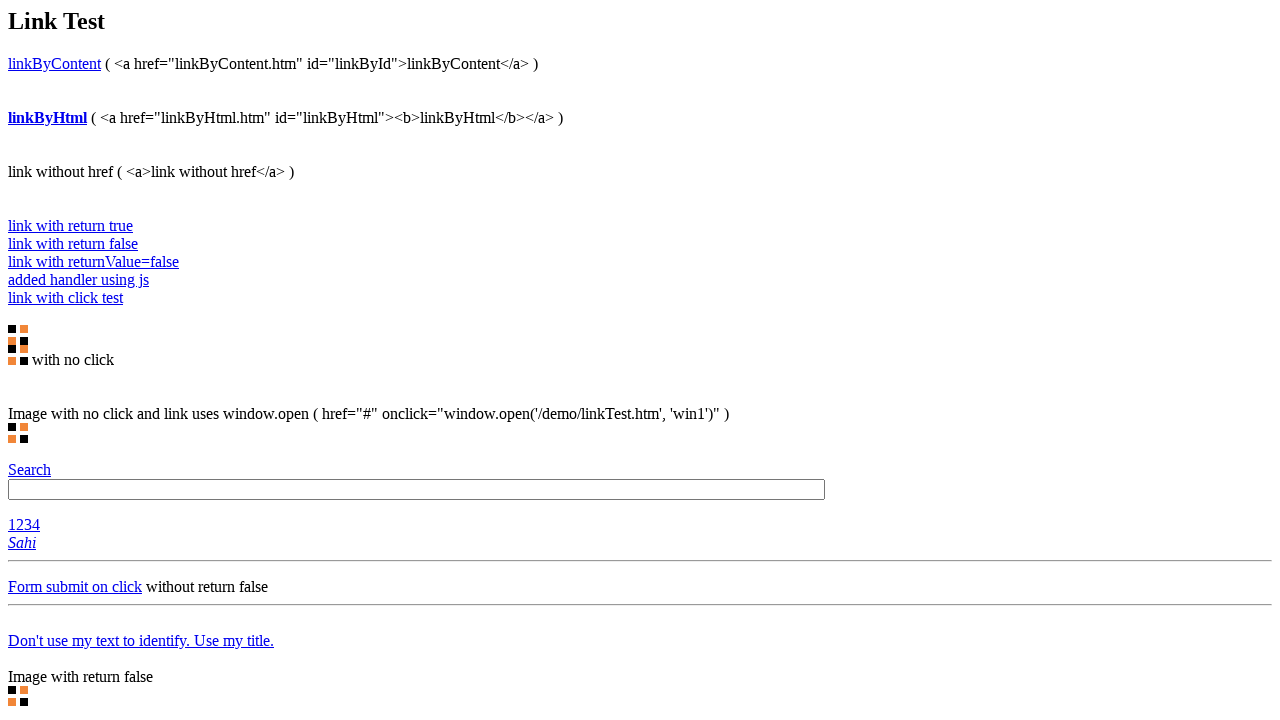

Retrieved 'type' attribute from element
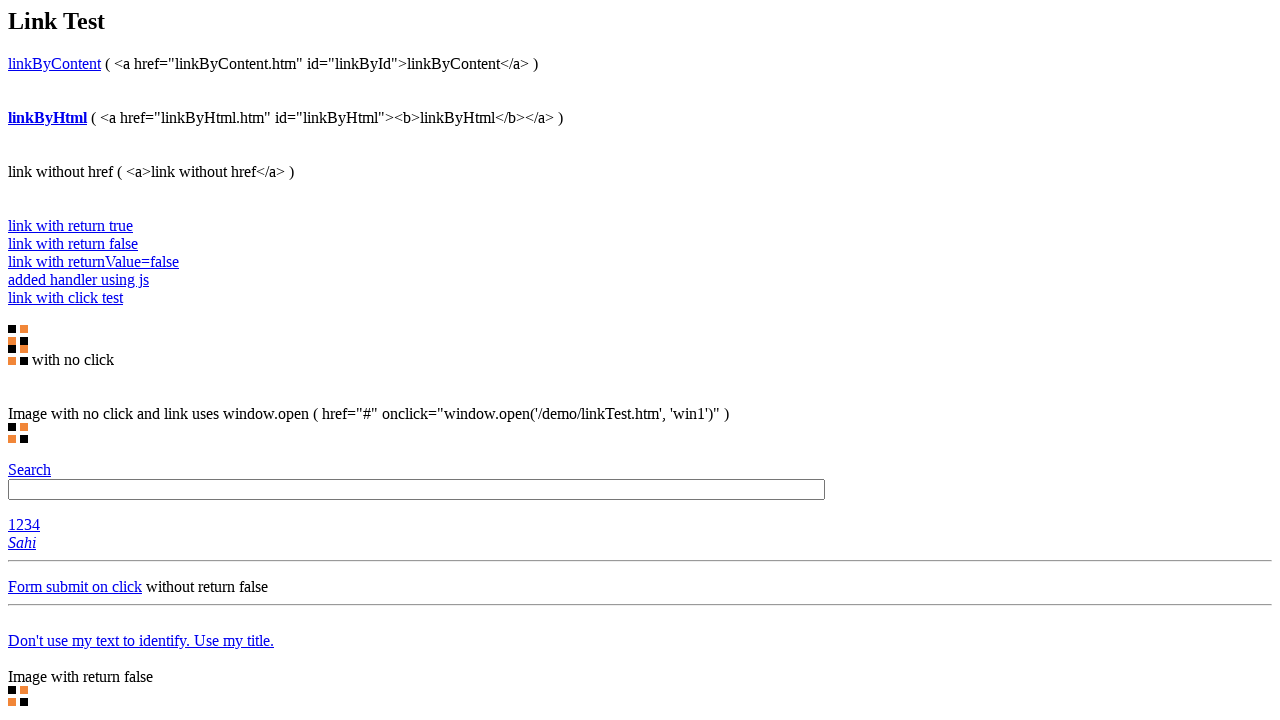

Filled input field with 'selenium' on #t1
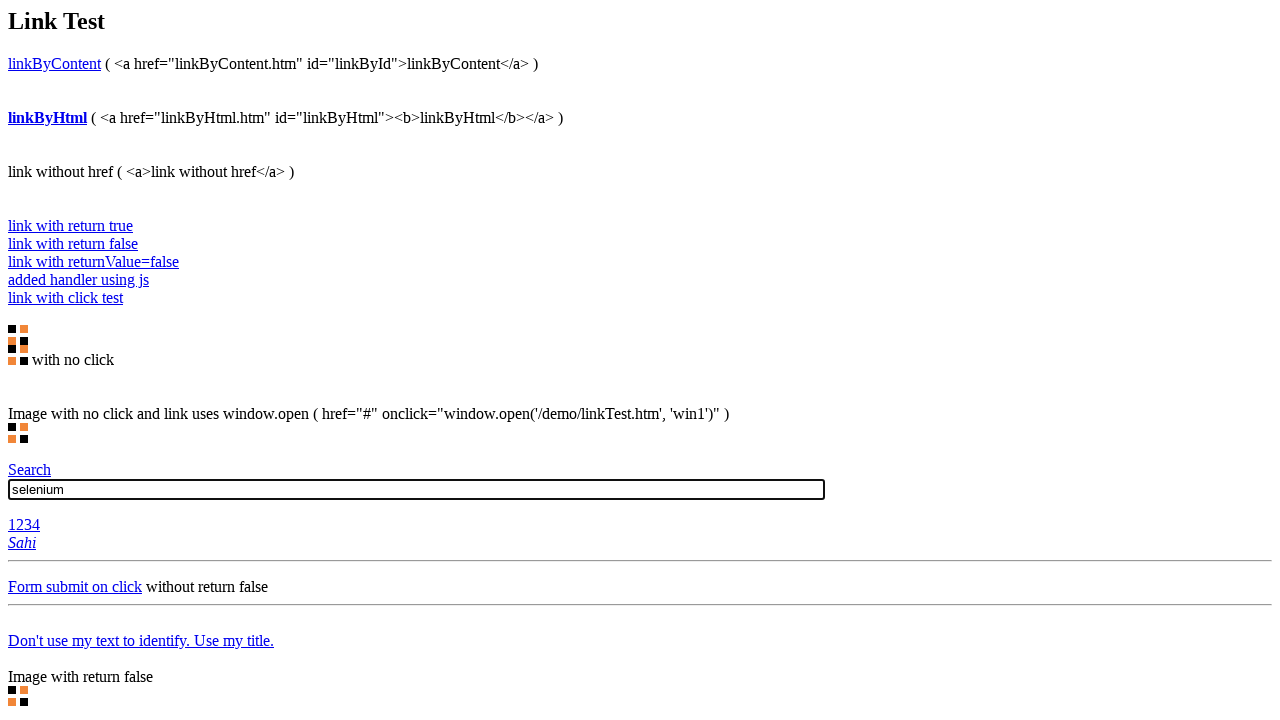

Clicked on input element at (416, 489) on #t1
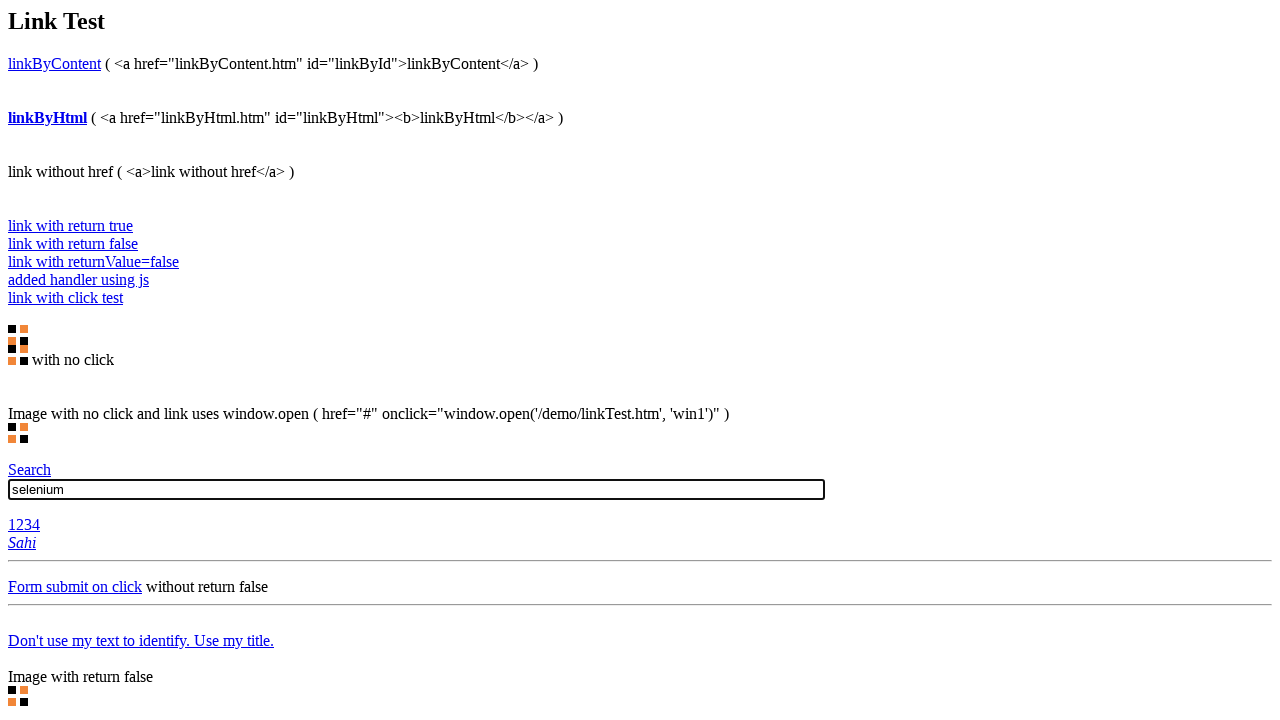

Retrieved 'value' attribute from element
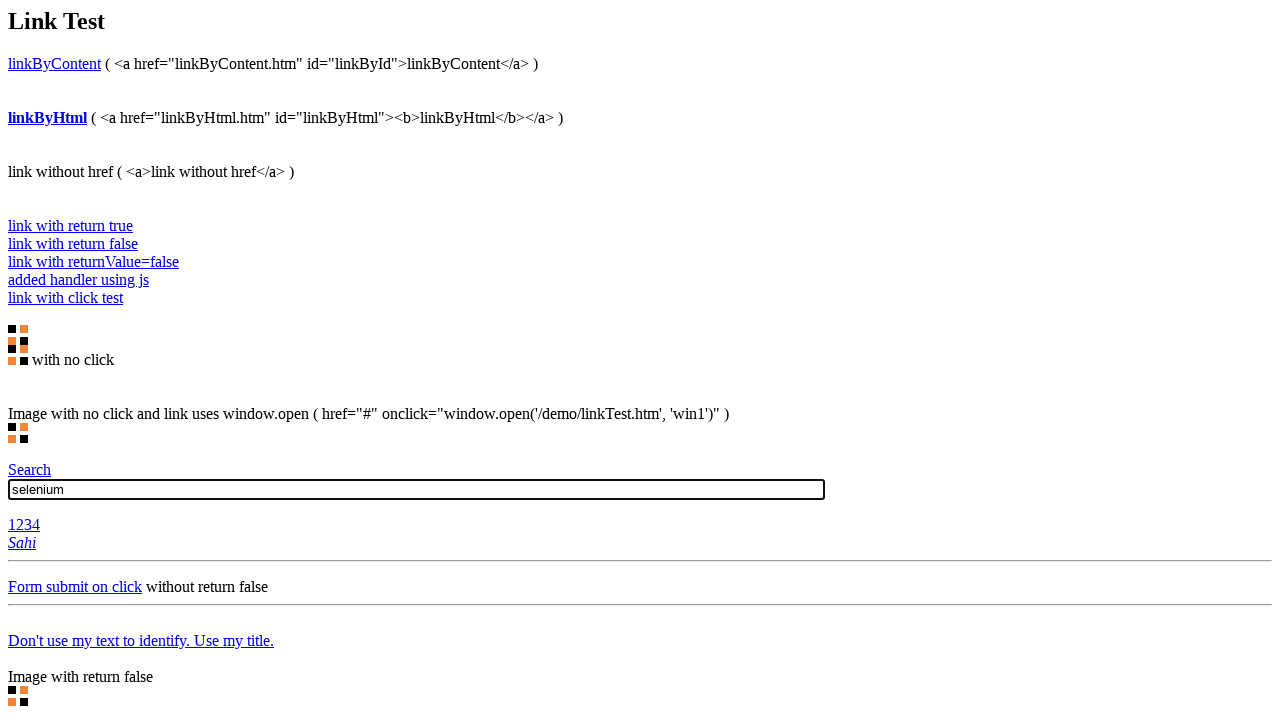

Cleared input field on #t1
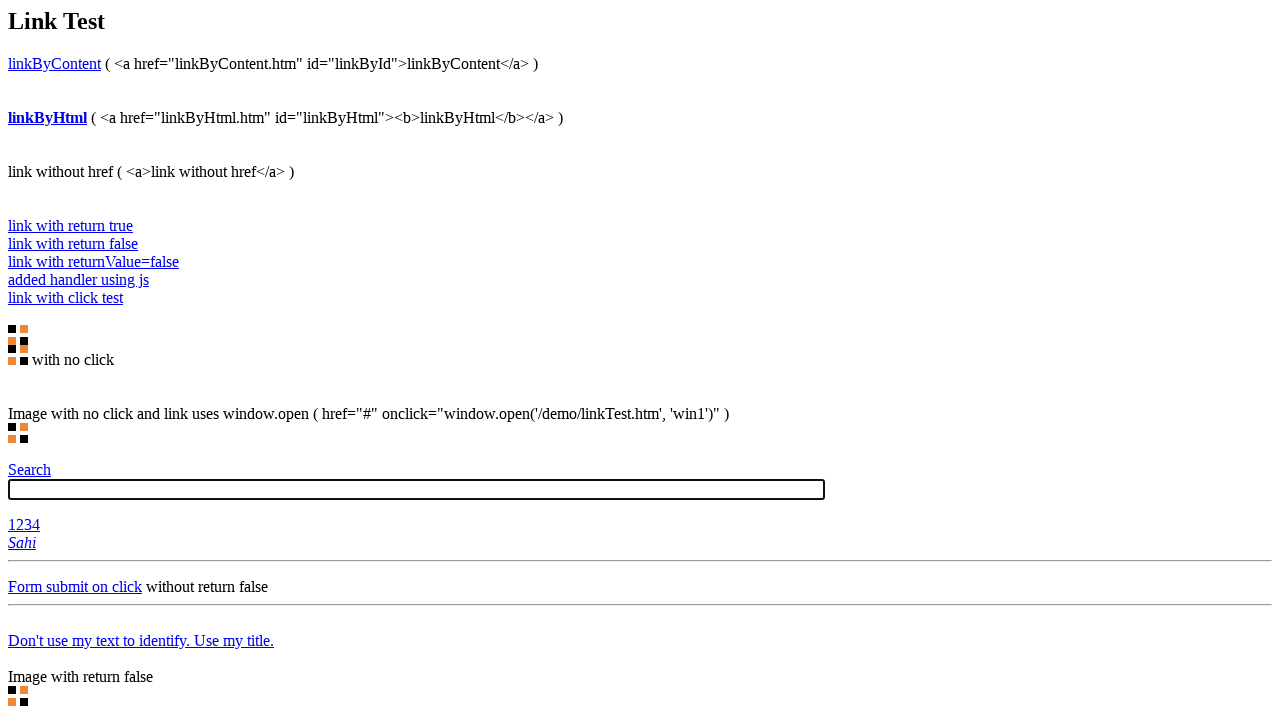

Checked if element is enabled
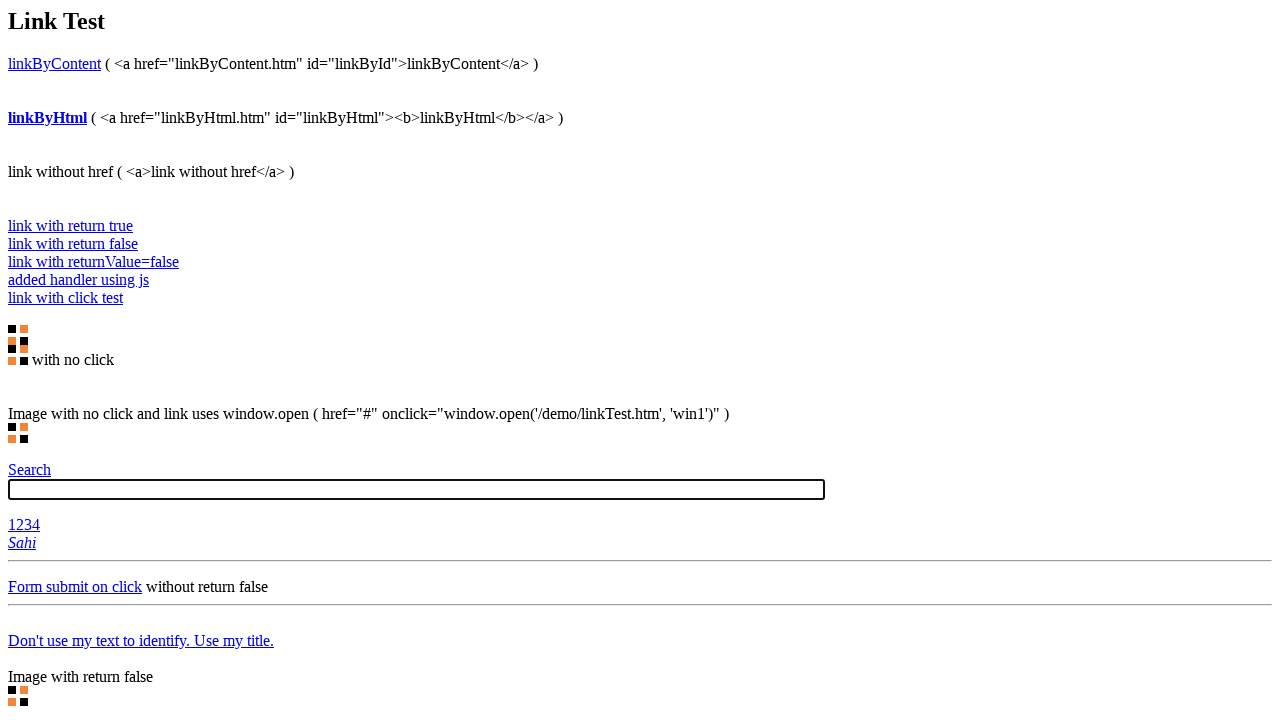

Checked if element is visible
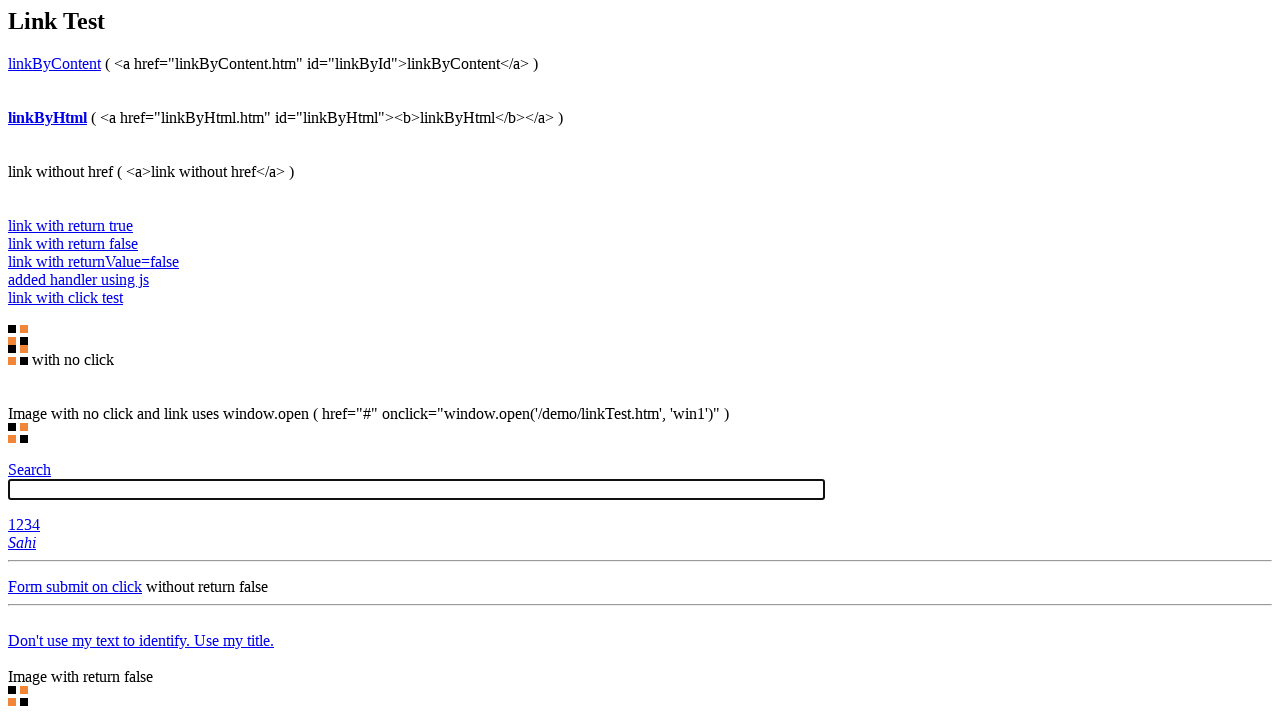

Located body element
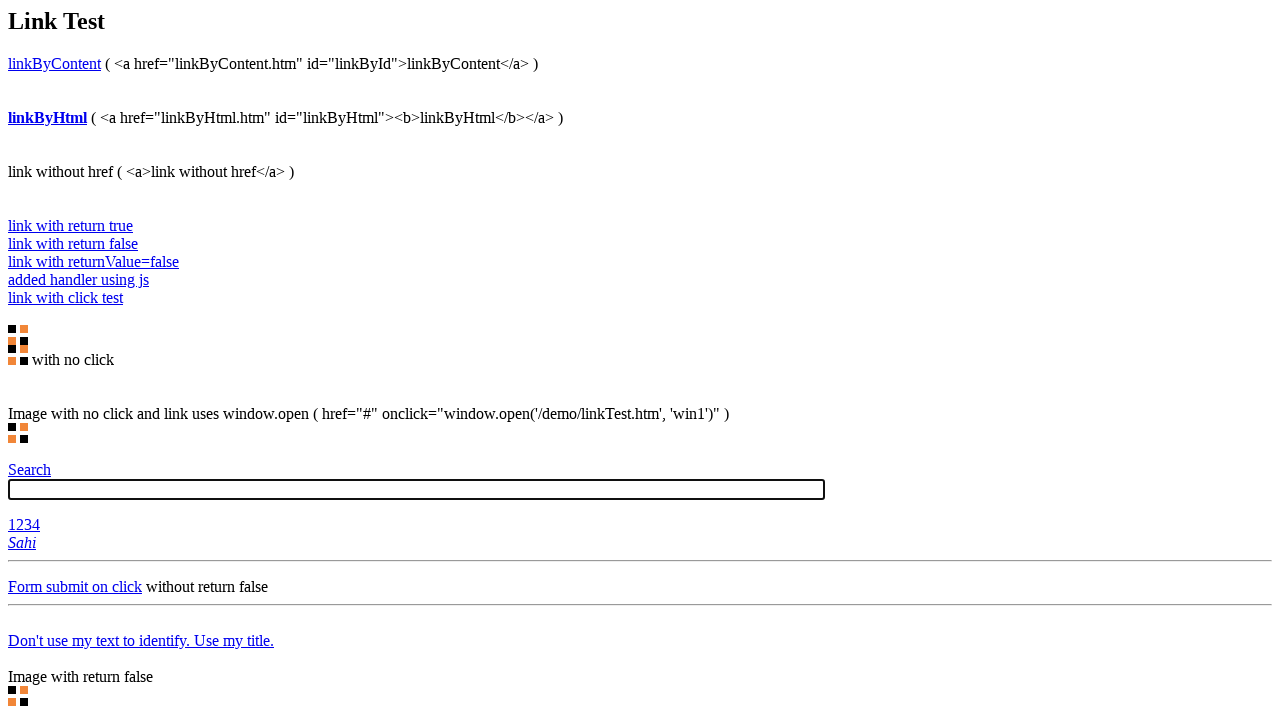

Located nested input element with ID 't1' within body
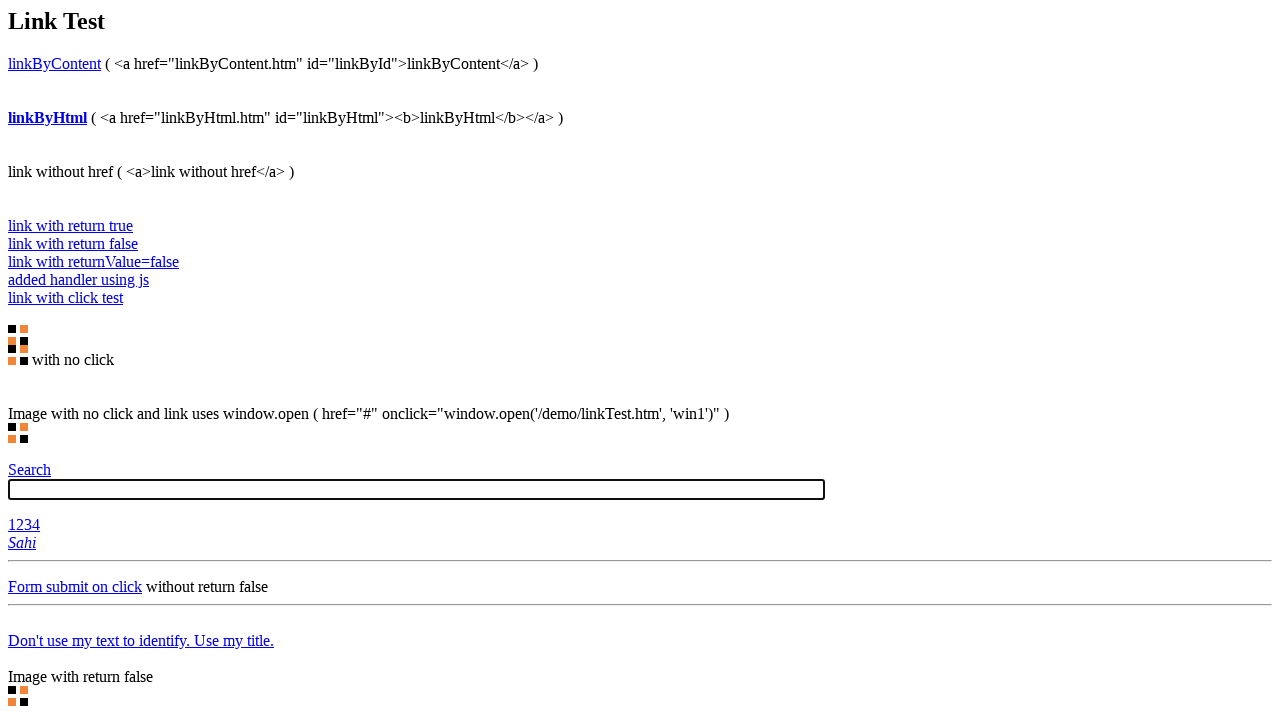

Filled nested element with 'selenium' on body >> #t1
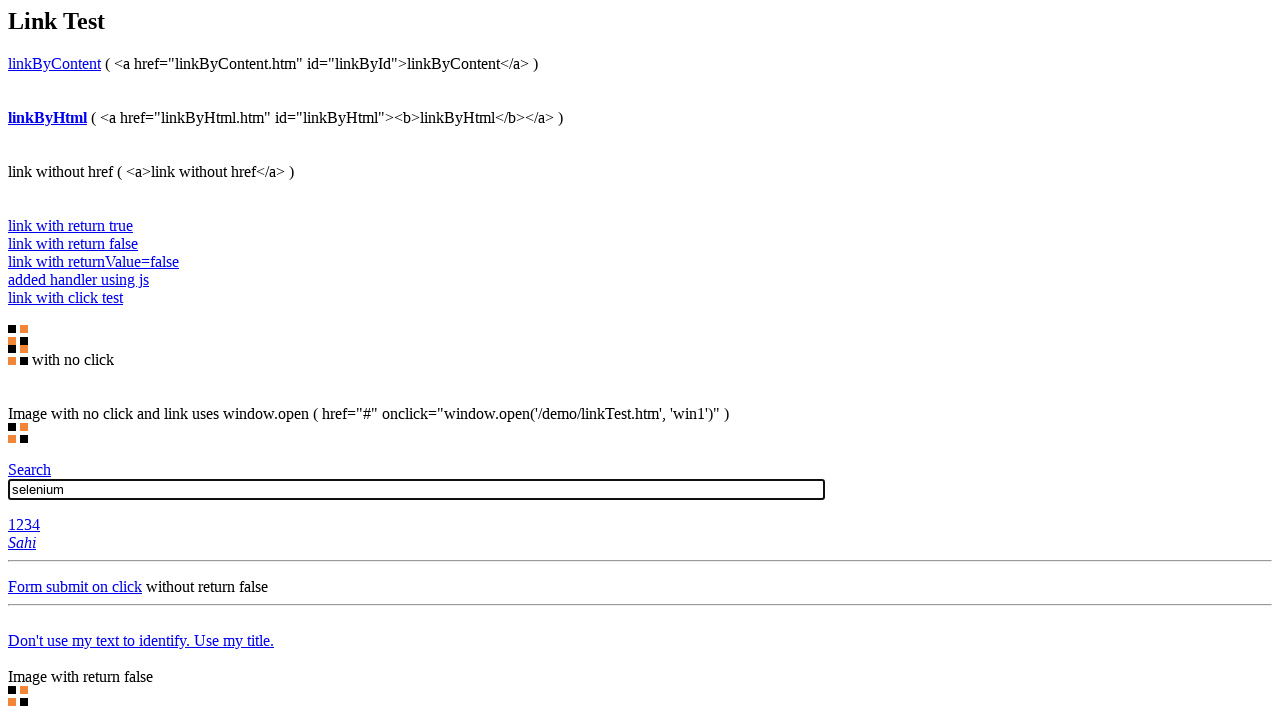

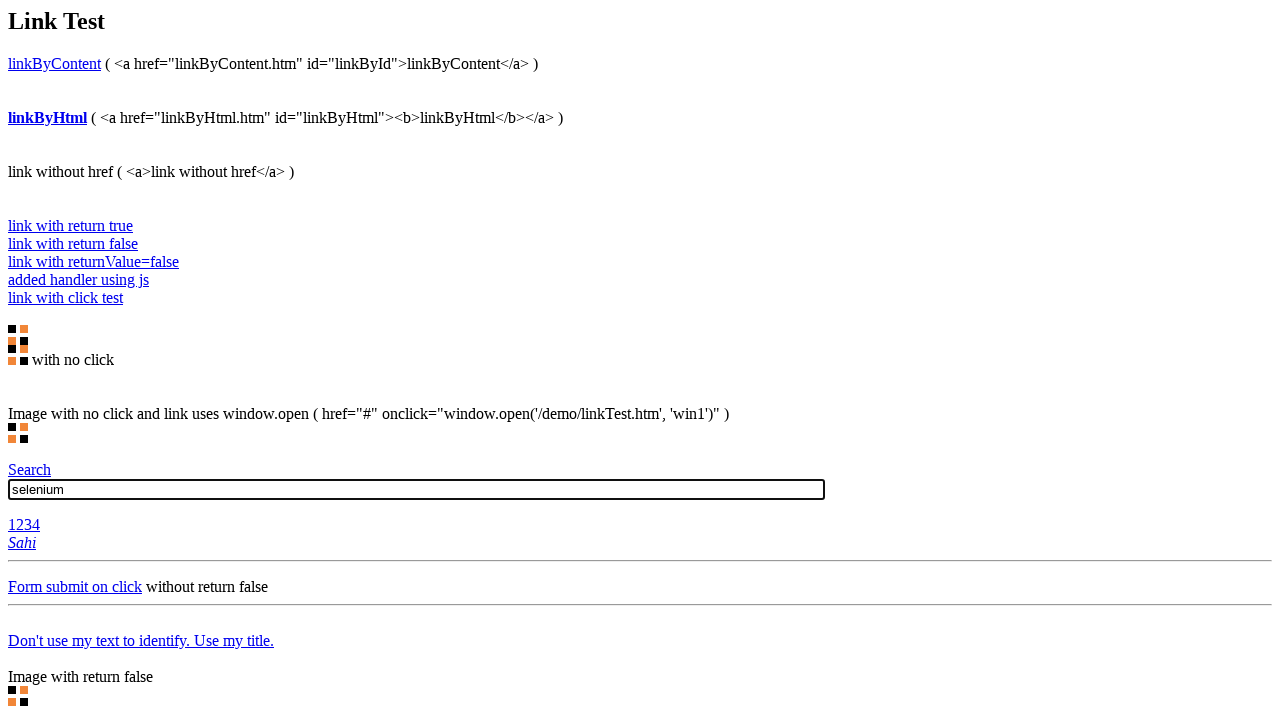